Tests date picker functionality by clicking on the input to open the calendar and selecting a specific date

Starting URL: https://jqueryui.com/datepicker/

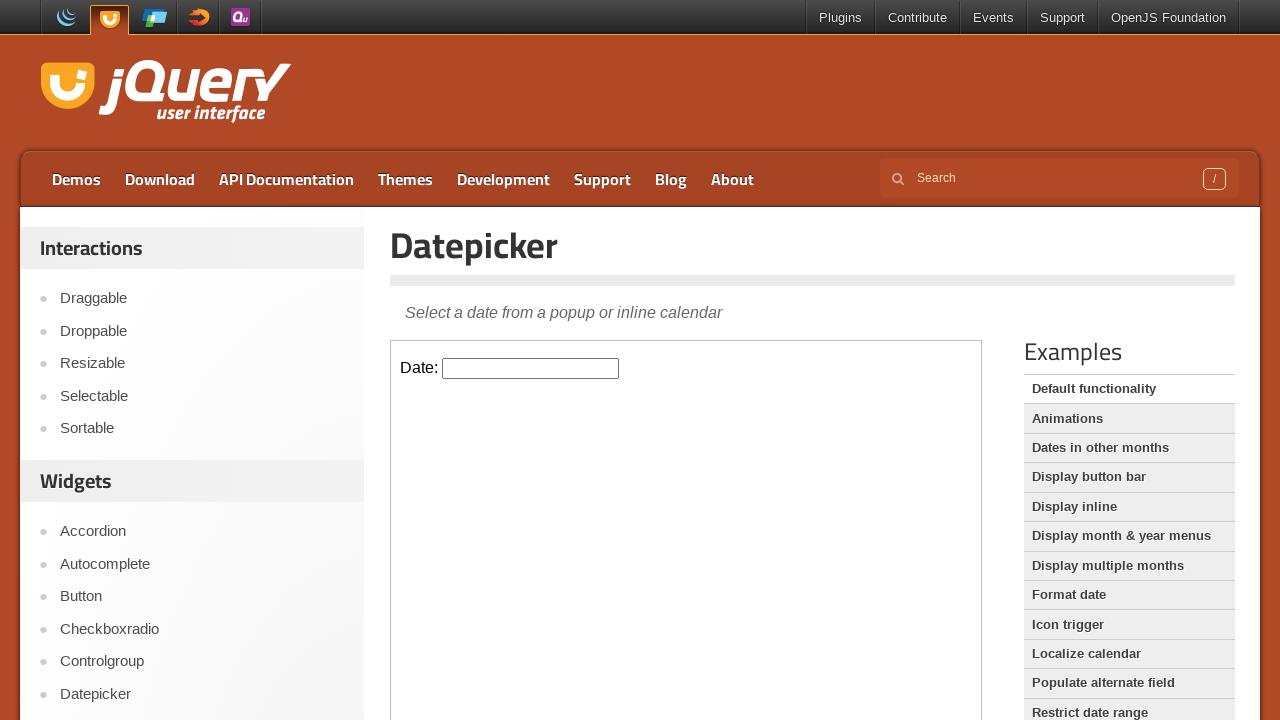

Located the iframe containing the datepicker
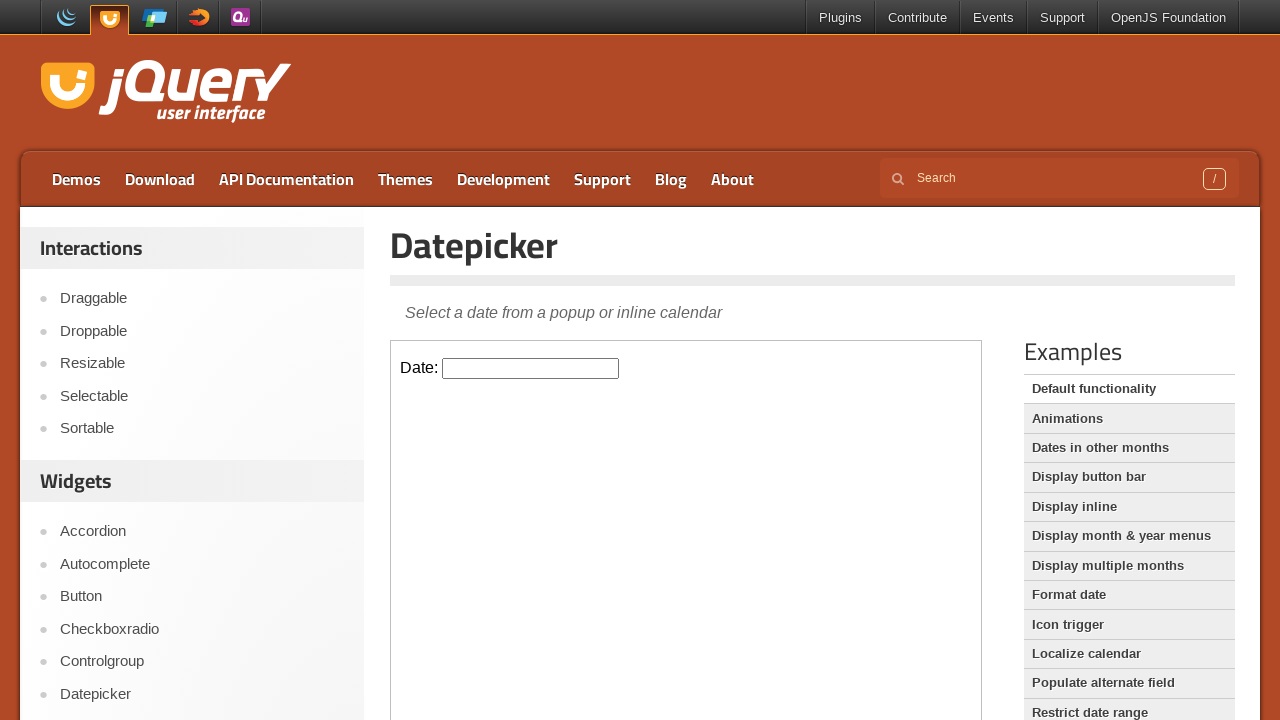

Clicked the datepicker input to open the calendar at (531, 368) on iframe >> nth=0 >> internal:control=enter-frame >> #datepicker
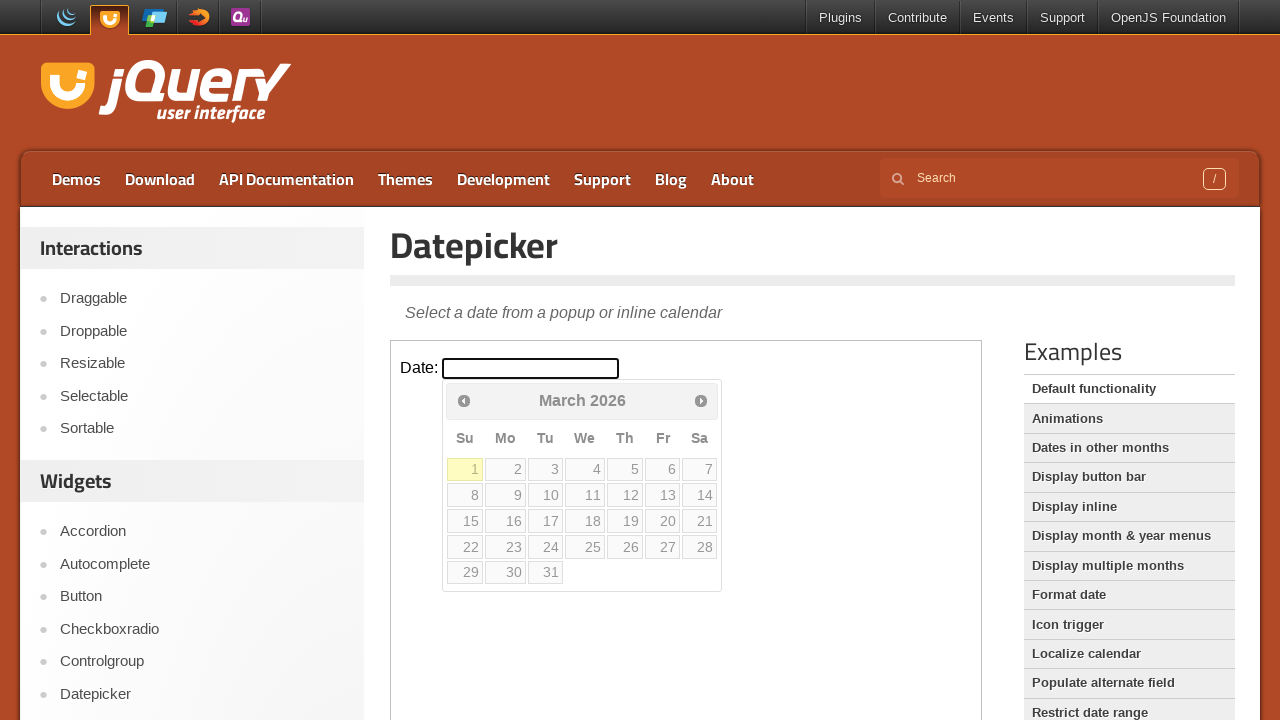

Selected day 10 from the date picker calendar at (545, 495) on iframe >> nth=0 >> internal:control=enter-frame >> a[data-date='10']
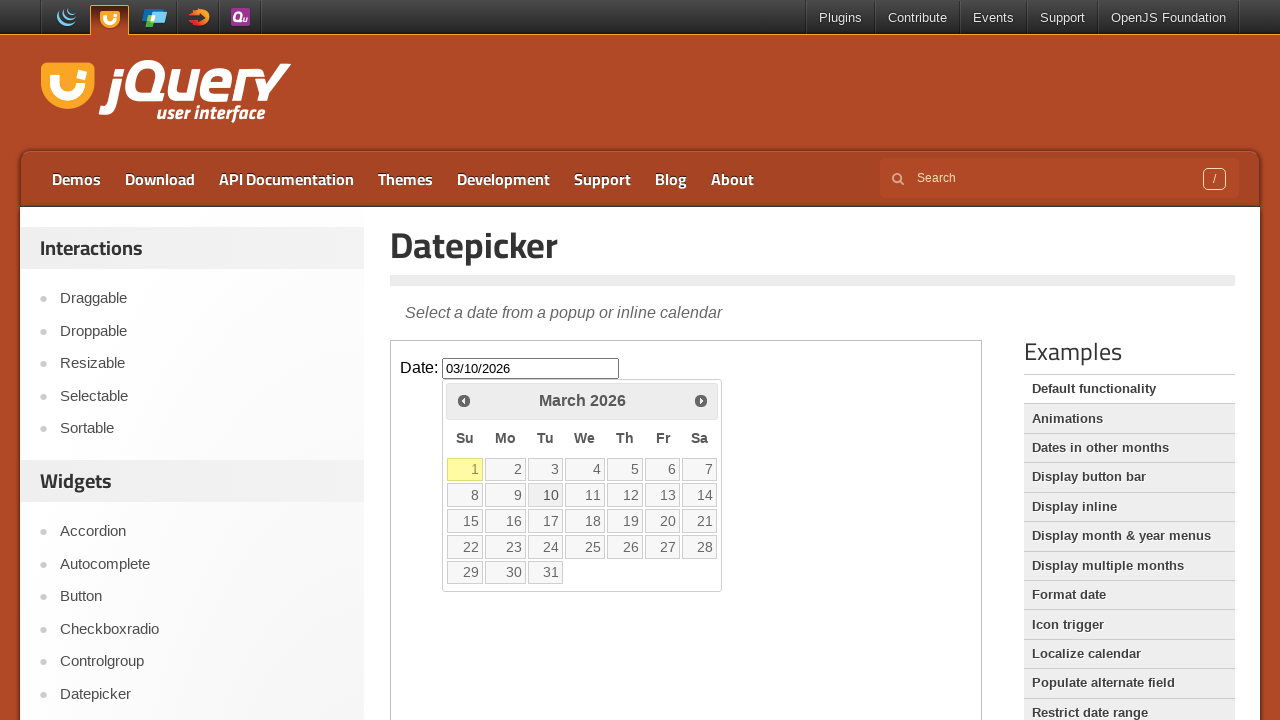

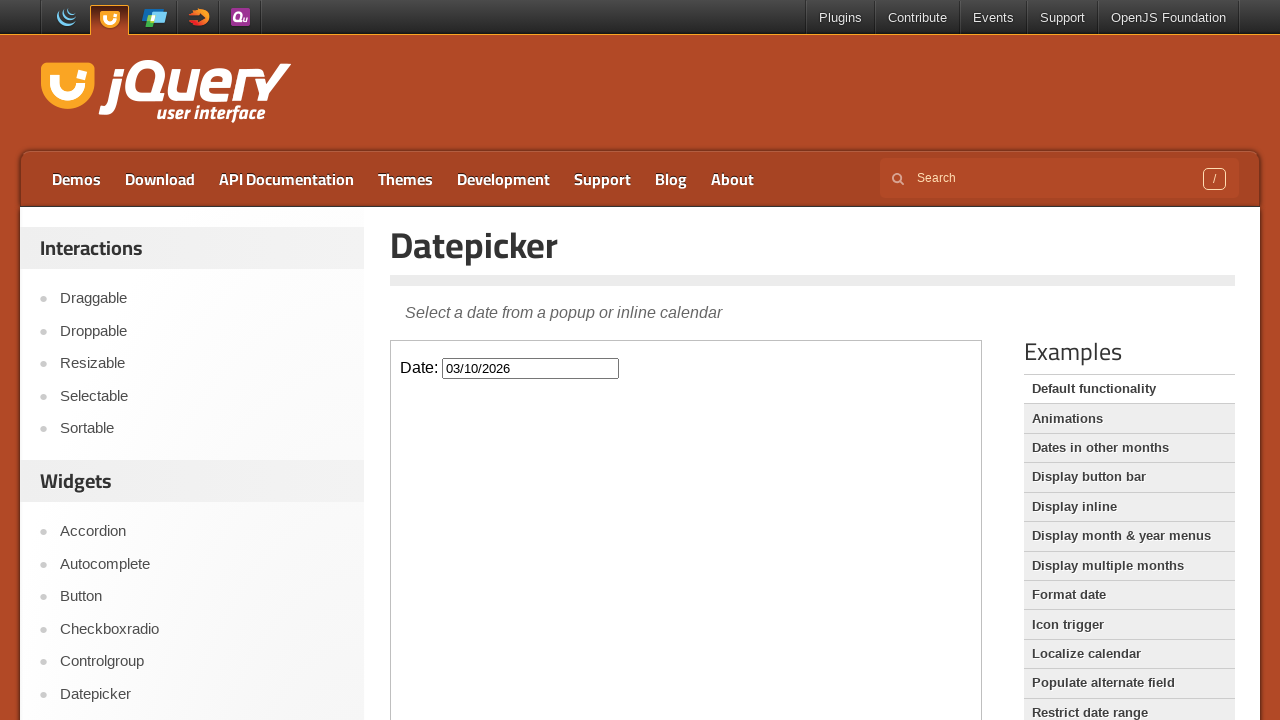